Tests deleting a member when no members have been added, expecting an alert message

Starting URL: https://testing-replica-b9141.firebaseapp.com

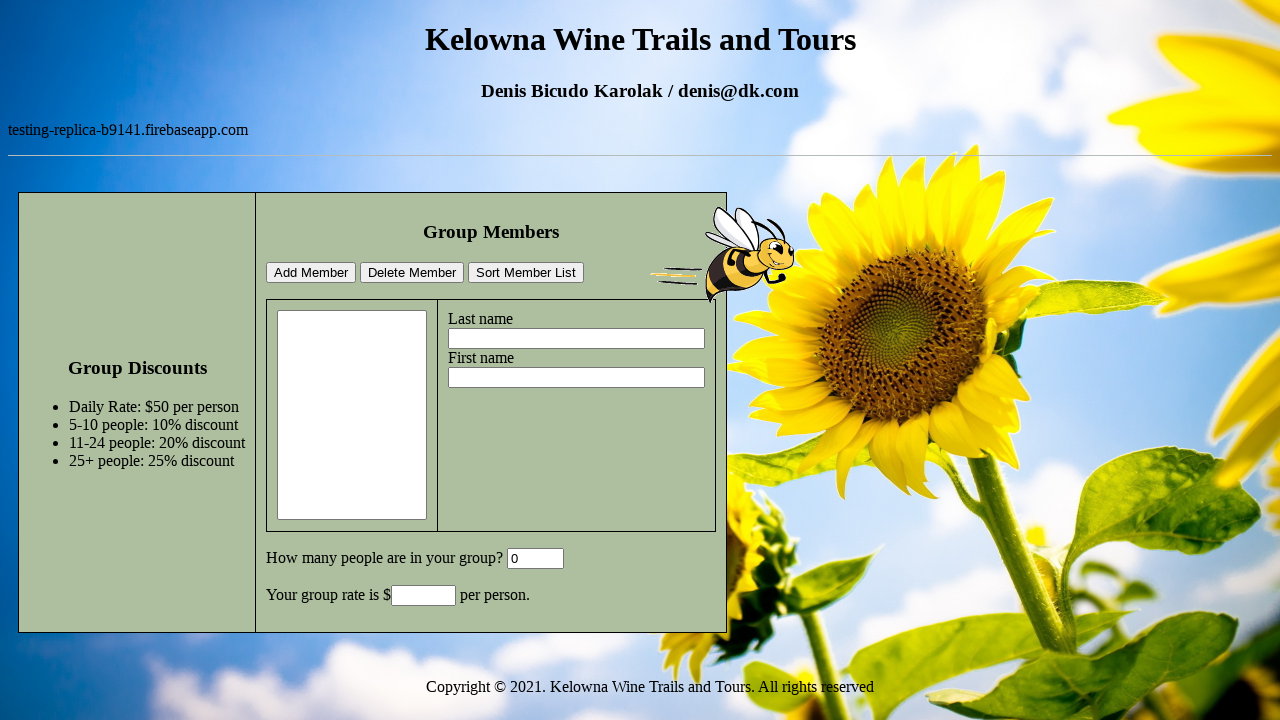

Clicked delete member button at (412, 273) on #deleteMemberBtn
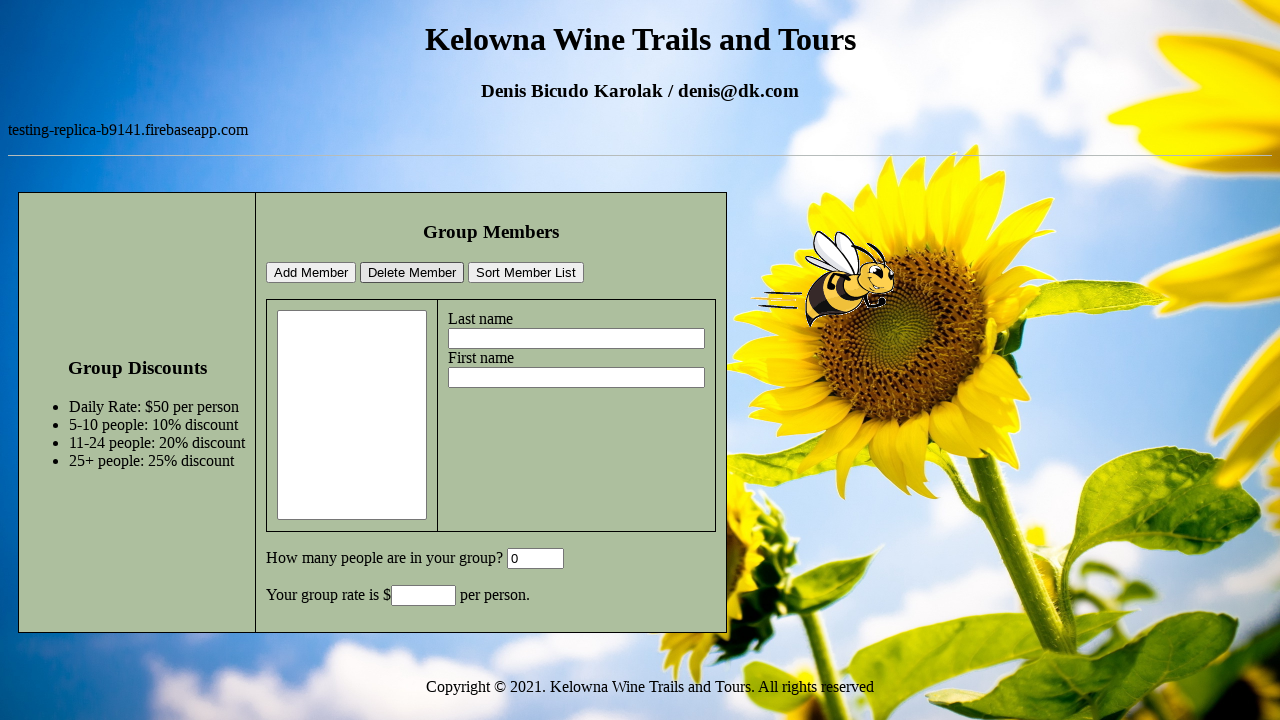

Set up dialog handler to accept alert
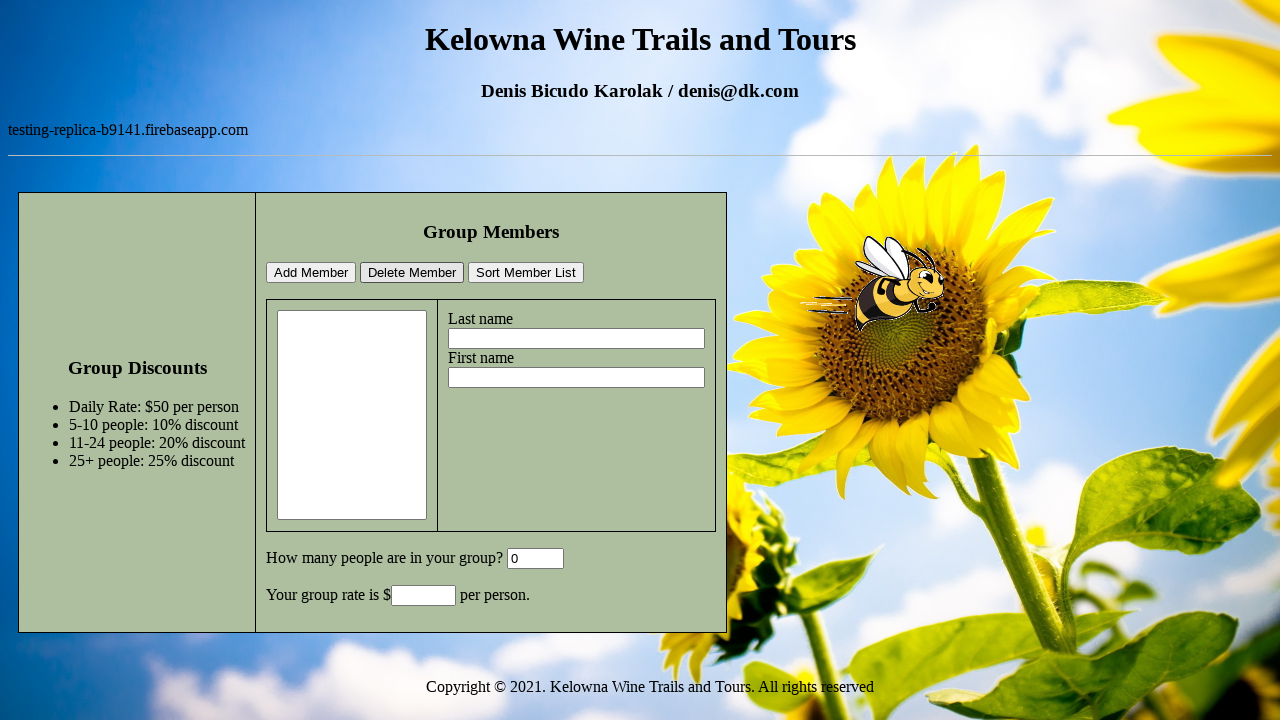

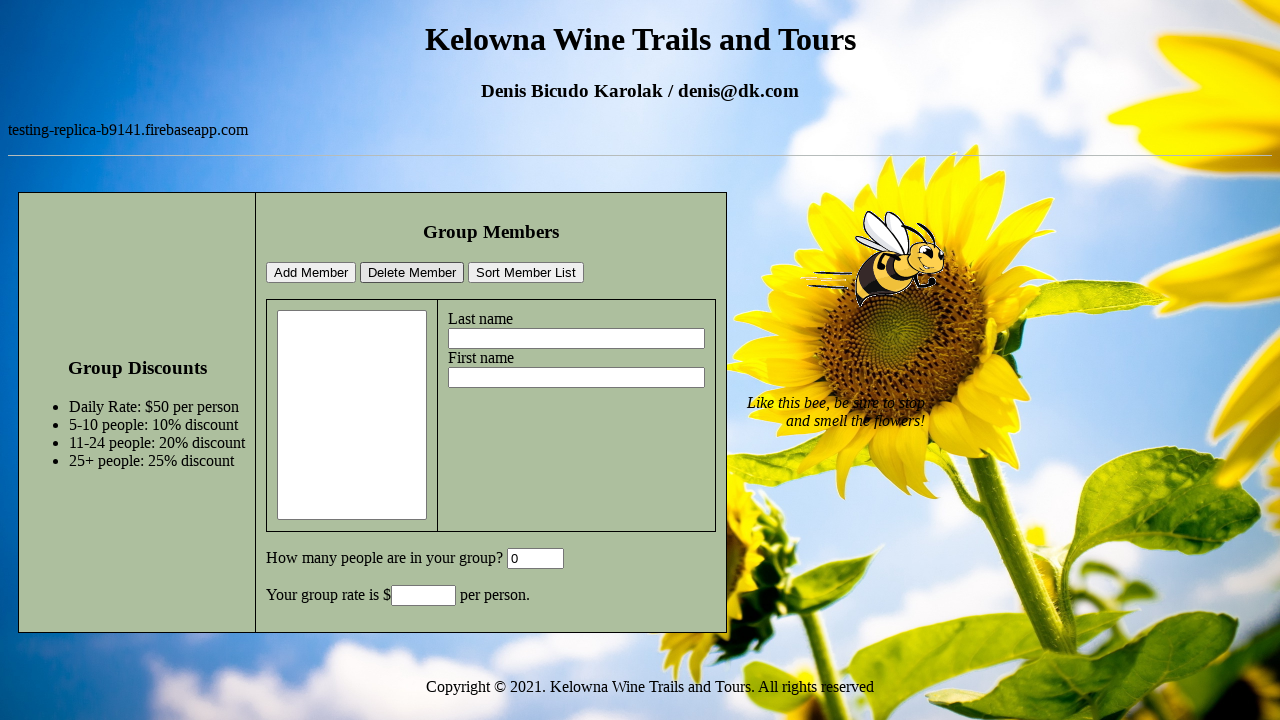